Tests dynamic dropdown functionality by clicking a category selector, filtering options by typing "F", and selecting "Fitness" from the filtered results

Starting URL: https://techydevs.com/demos/themes/html/listhub-demo/listhub/index.html

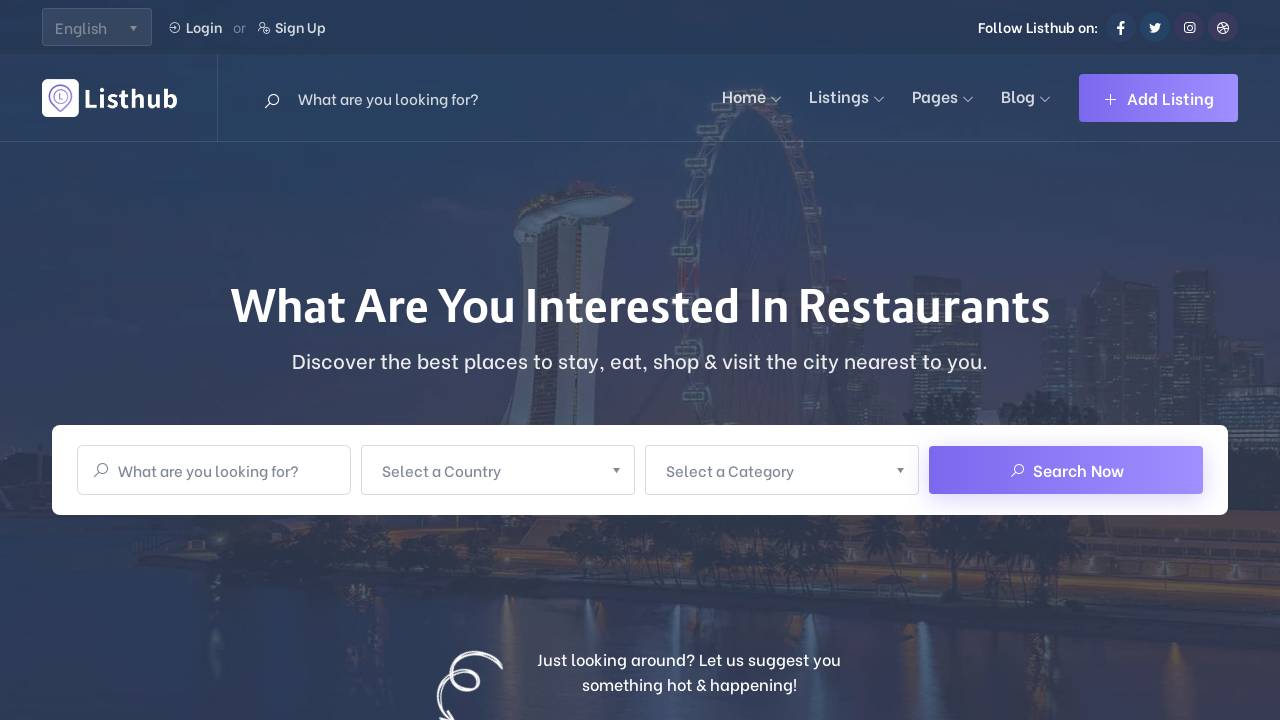

Clicked on the category dropdown to open it at (782, 470) on (//button[normalize-space()='Search Now']/parent::div)/preceding-sibling::div[1]
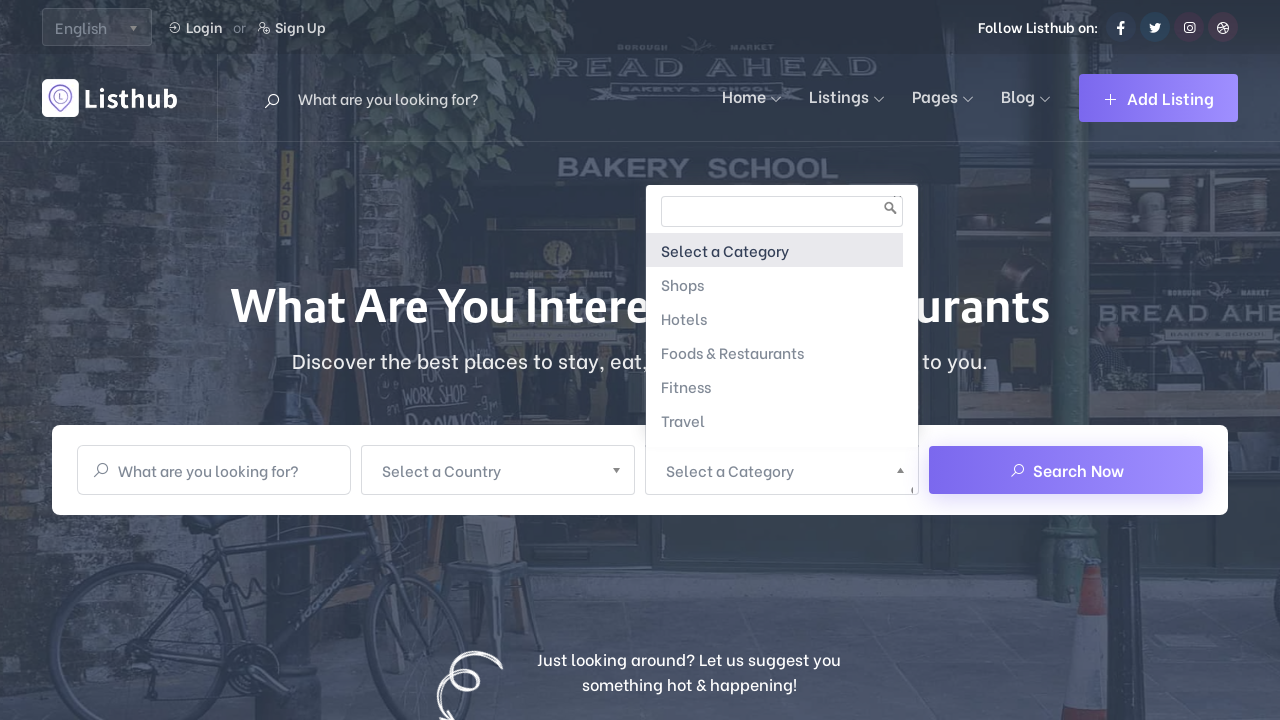

Typed 'F' in the search input to filter dropdown options on (//span[normalize-space()='Select a Category']/parent::a)/following-sibling::div
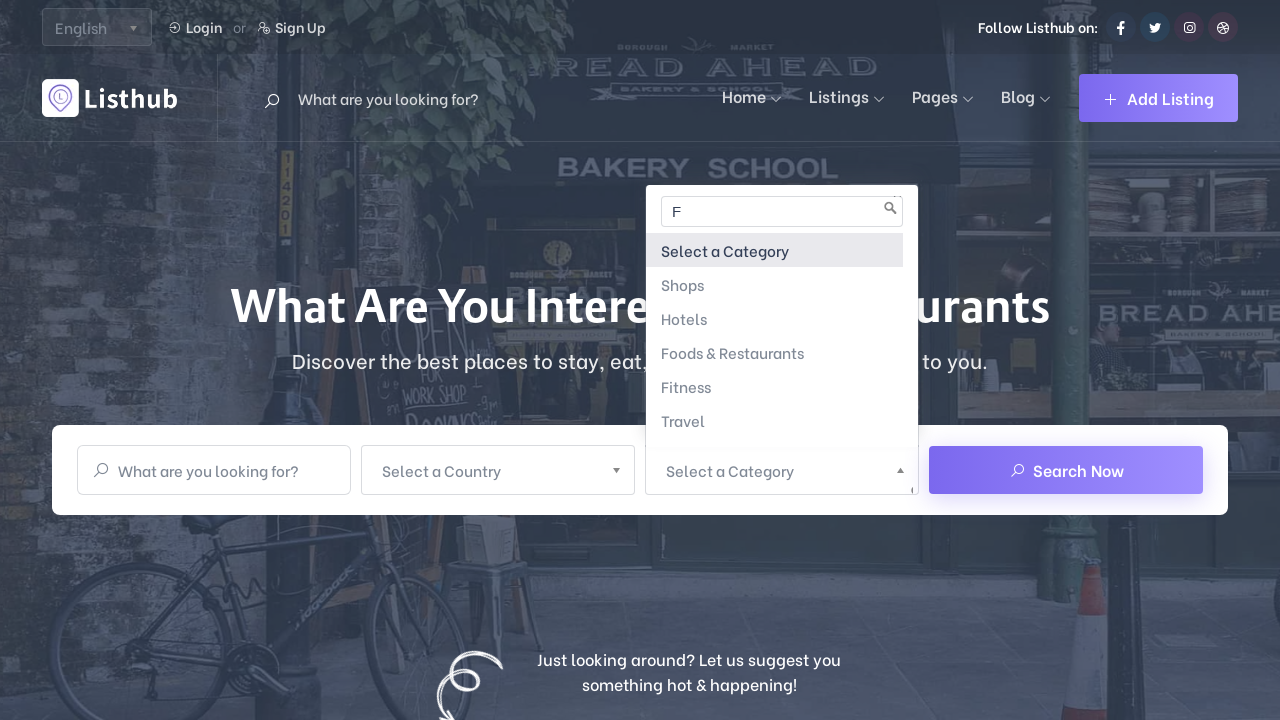

Clicked on 'Fitness' option from the filtered results at (774, 386) on xpath=//li[normalize-space()='Fitness']
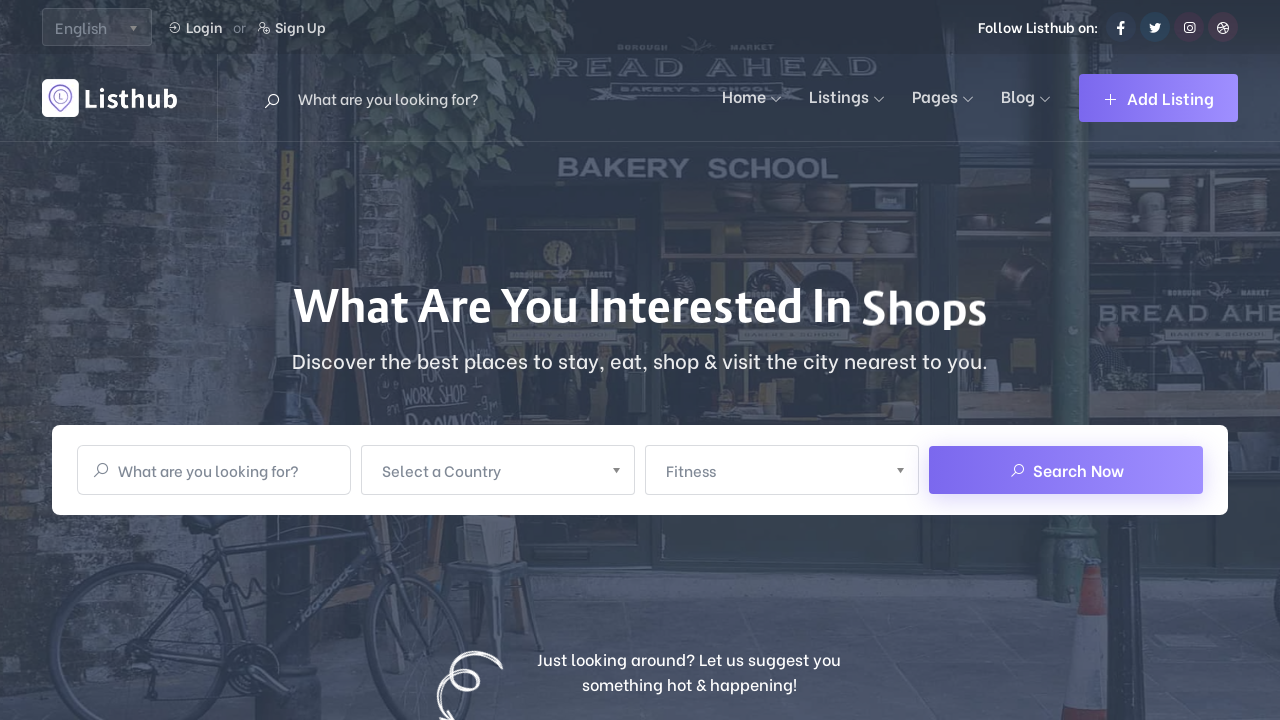

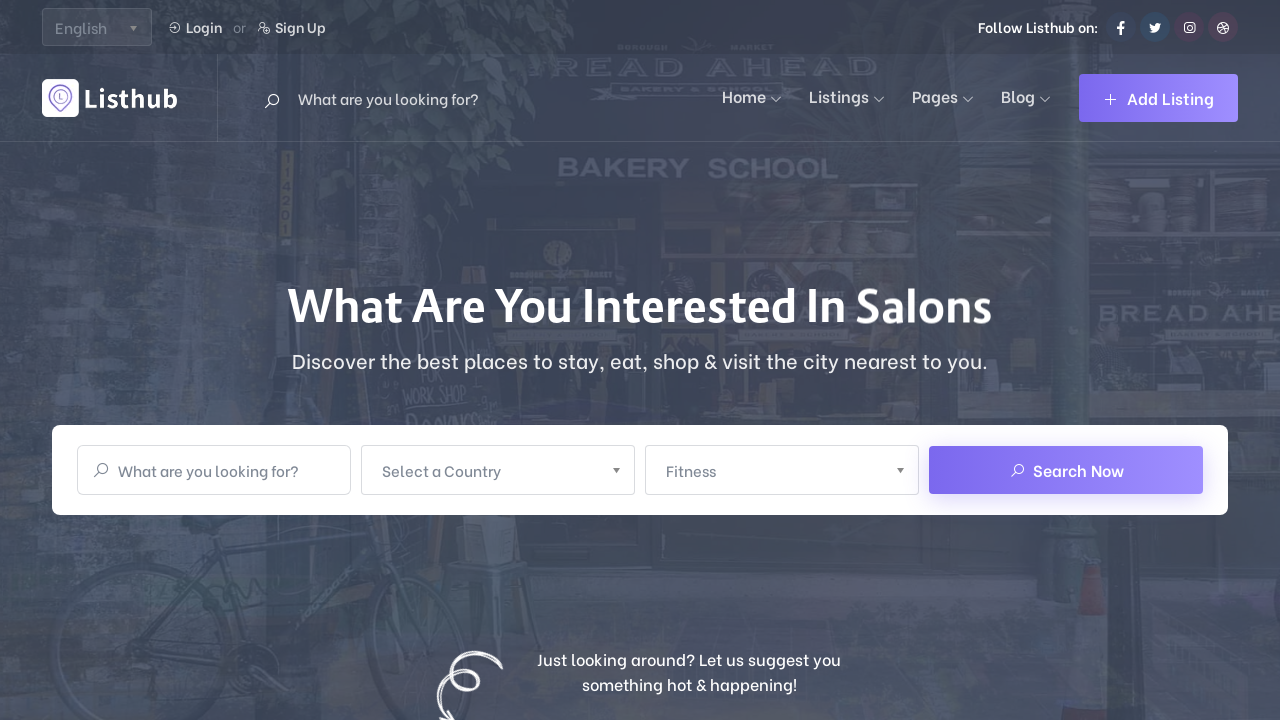